Tests wait functionality on a demo page by clicking buttons and filling text fields to demonstrate implicit wait behavior

Starting URL: https://www.hyrtutorials.com/p/waits-demo.html

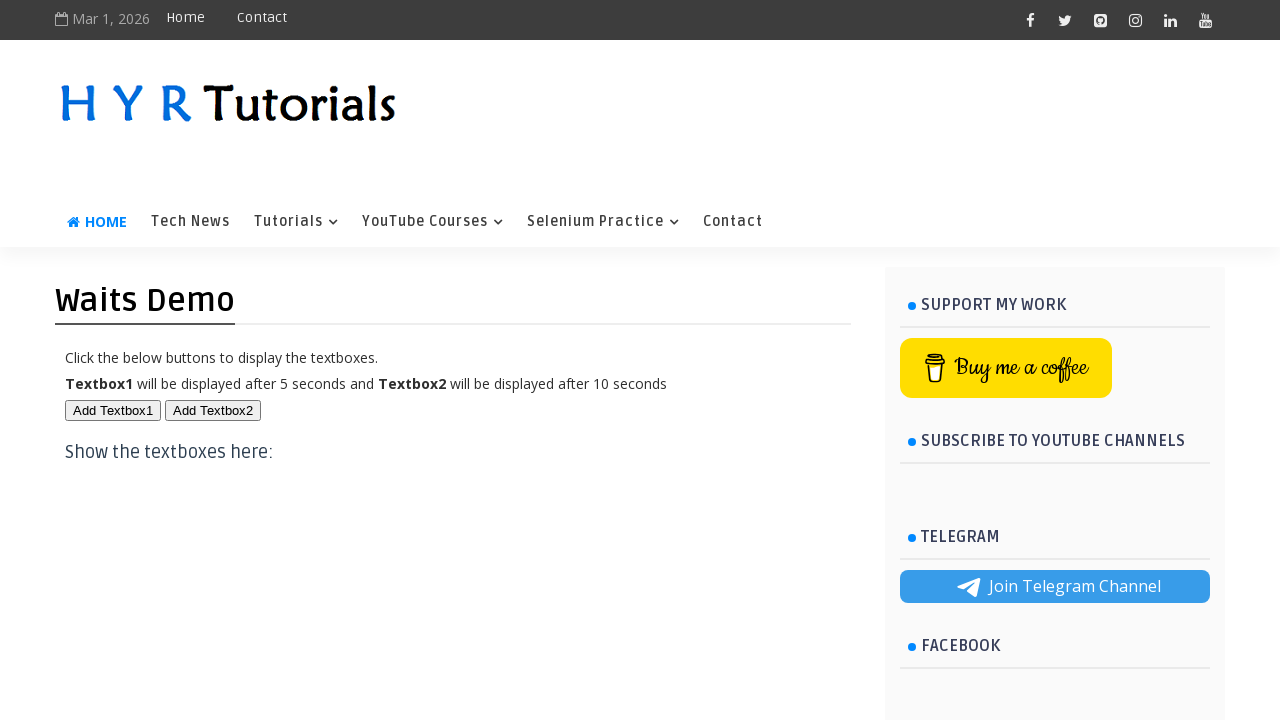

Clicked first button to trigger implicit wait at (113, 410) on #btn1
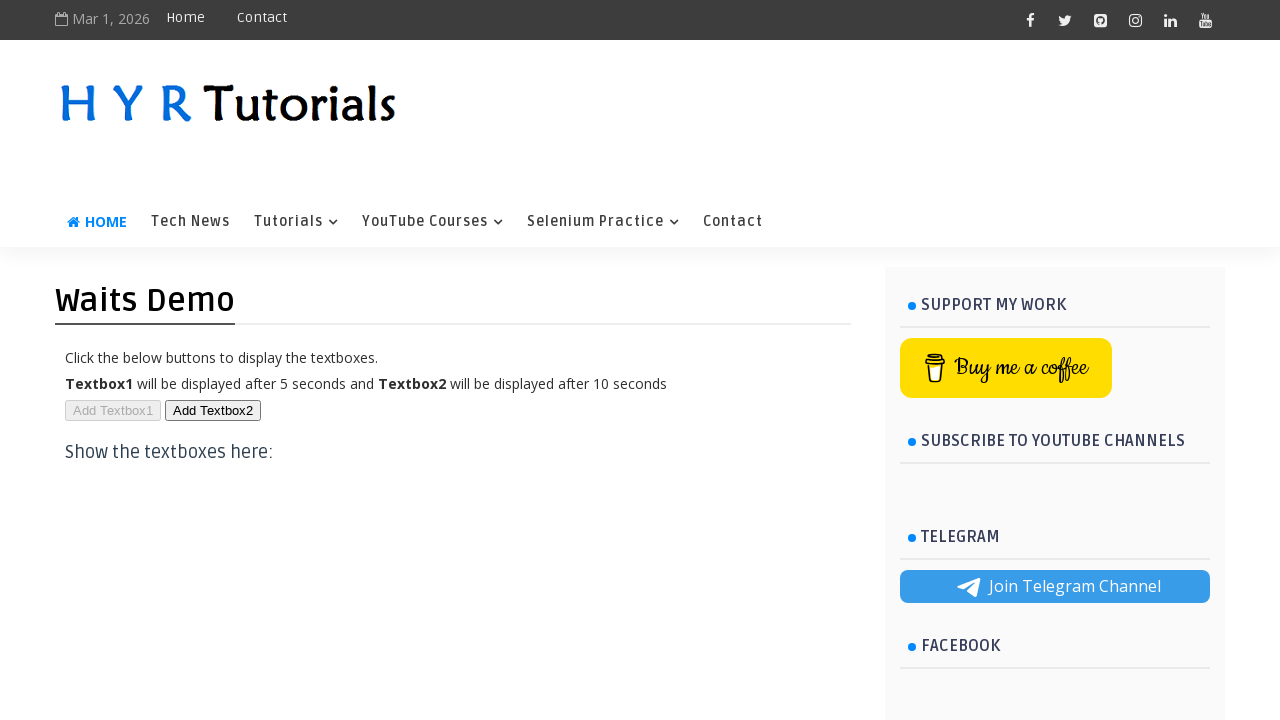

Filled first text field with 'sai' on #txt1
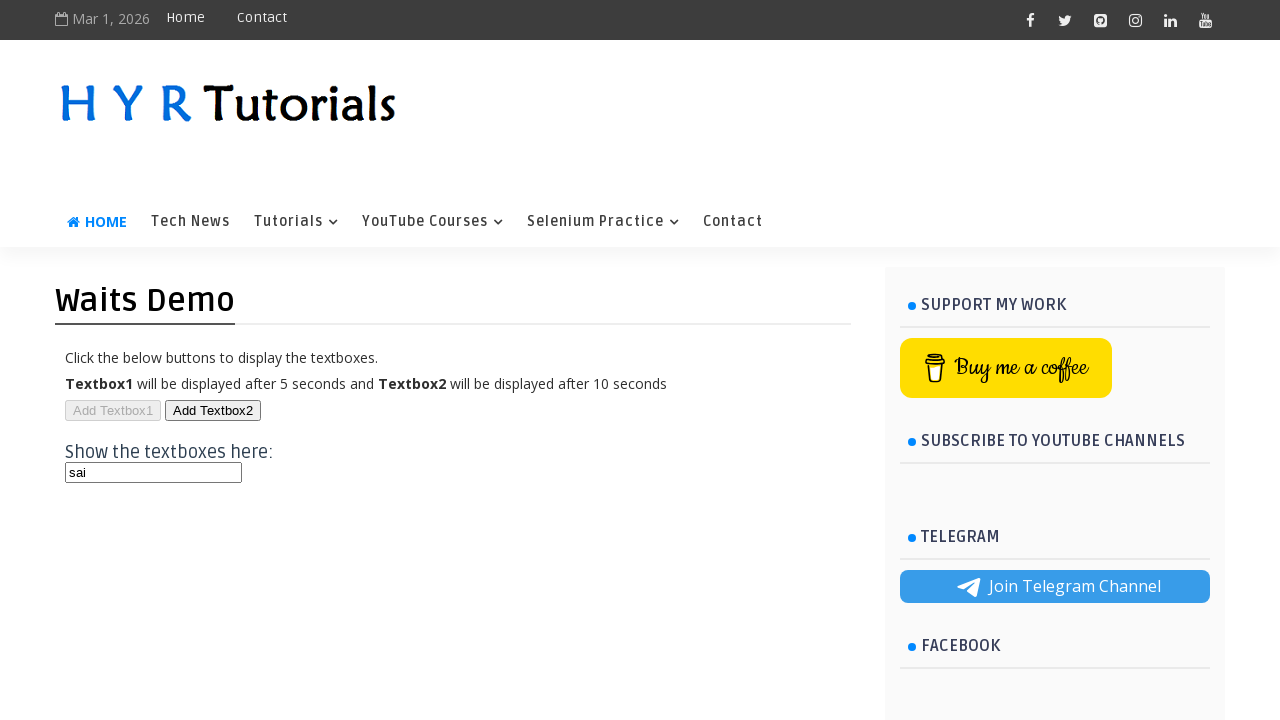

Clicked second button to trigger implicit wait at (213, 410) on #btn2
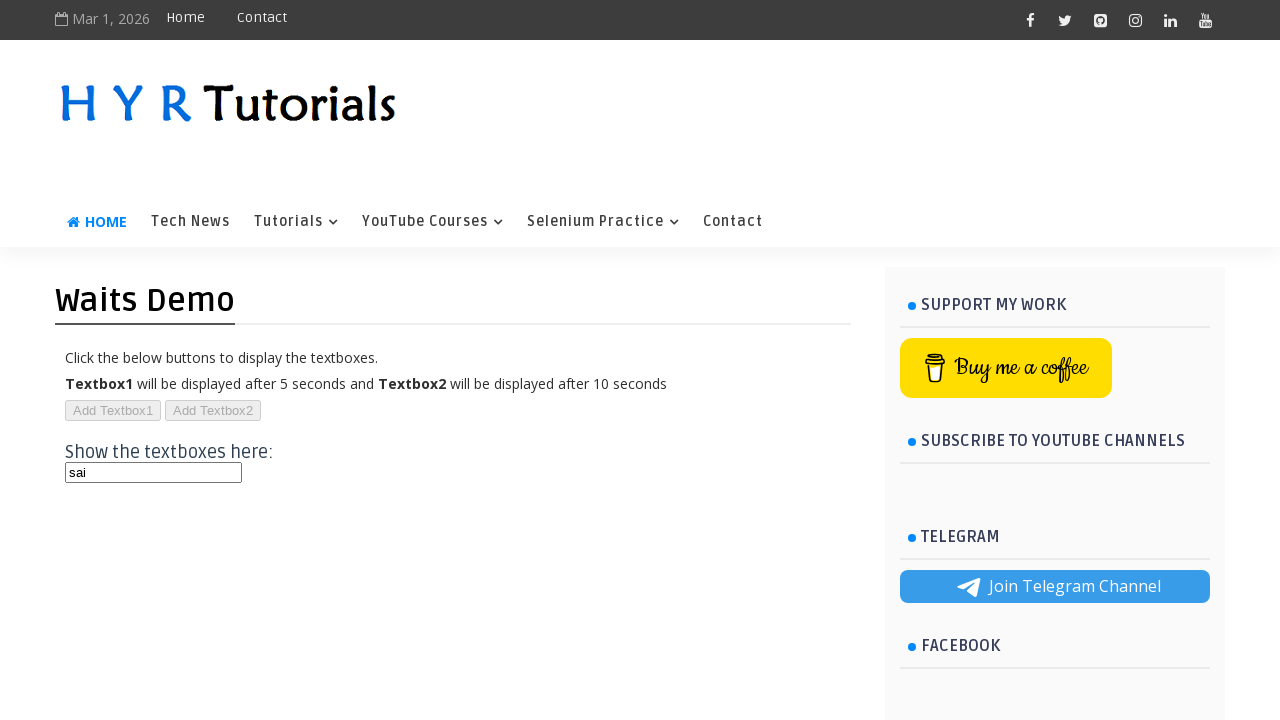

Filled second text field with 'kumar' on #txt2
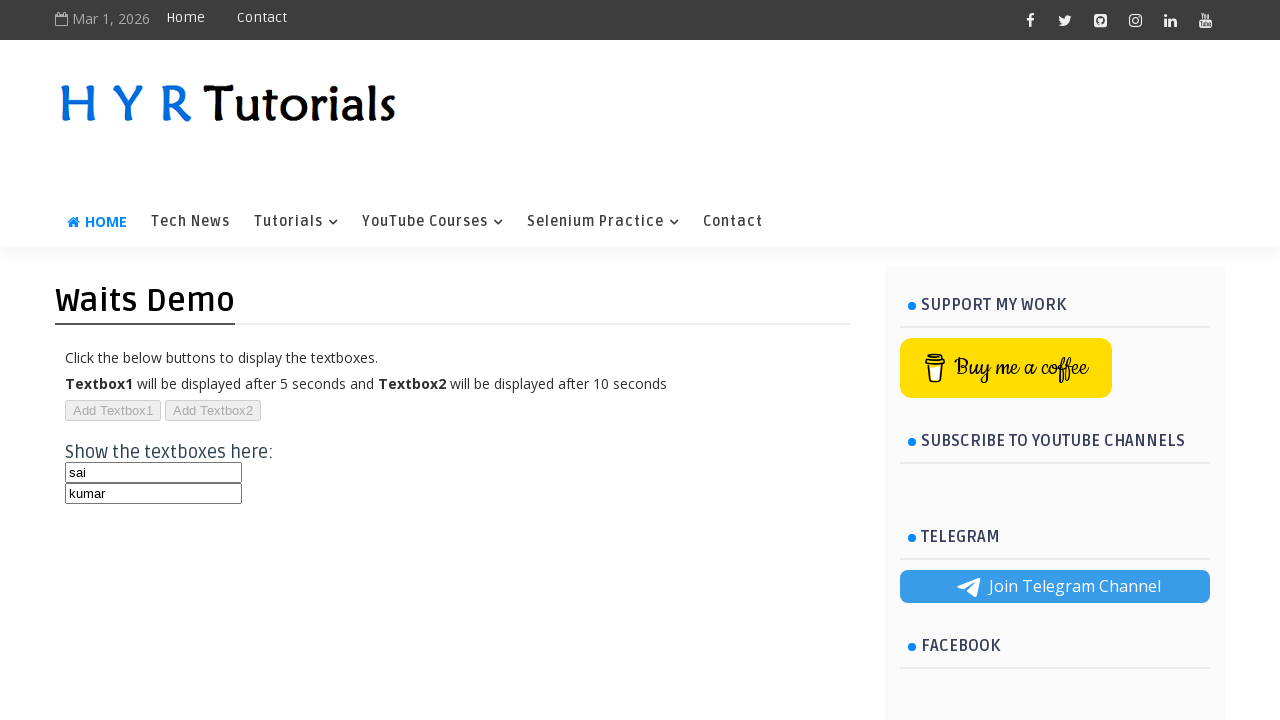

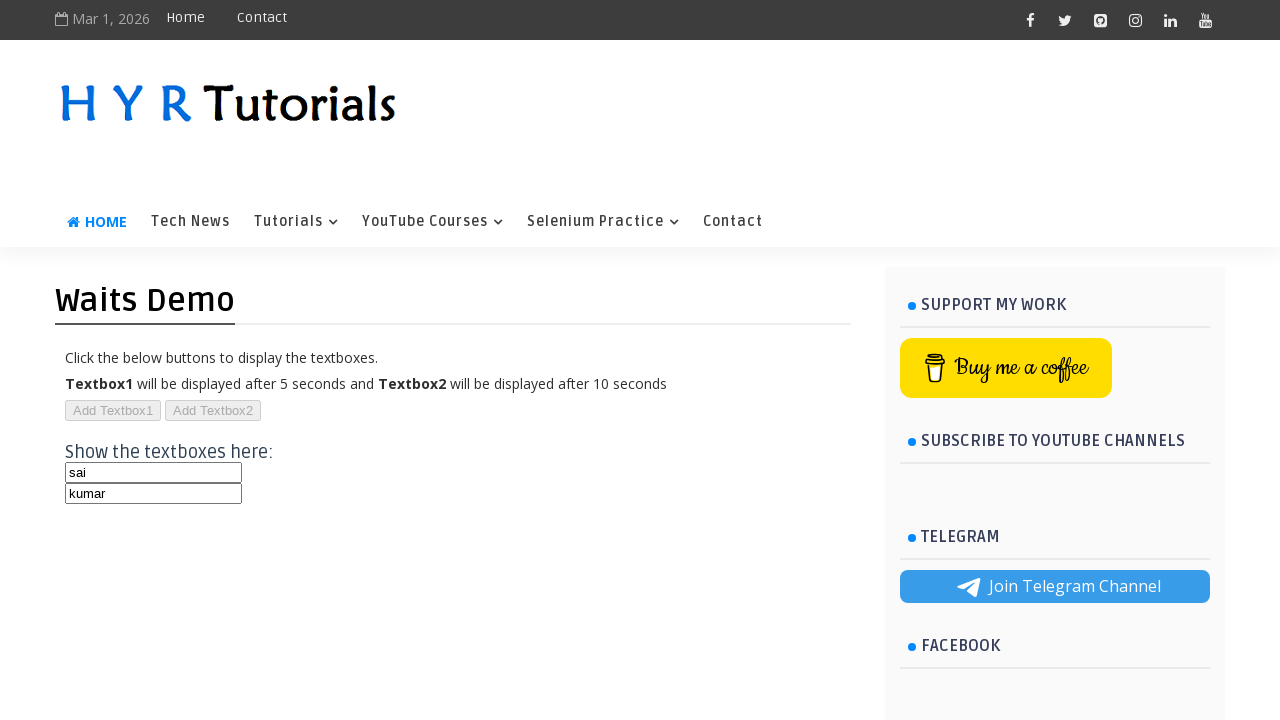